Tests navigation to the About Us page by clicking the link and verifying the new page title

Starting URL: https://training-support.net

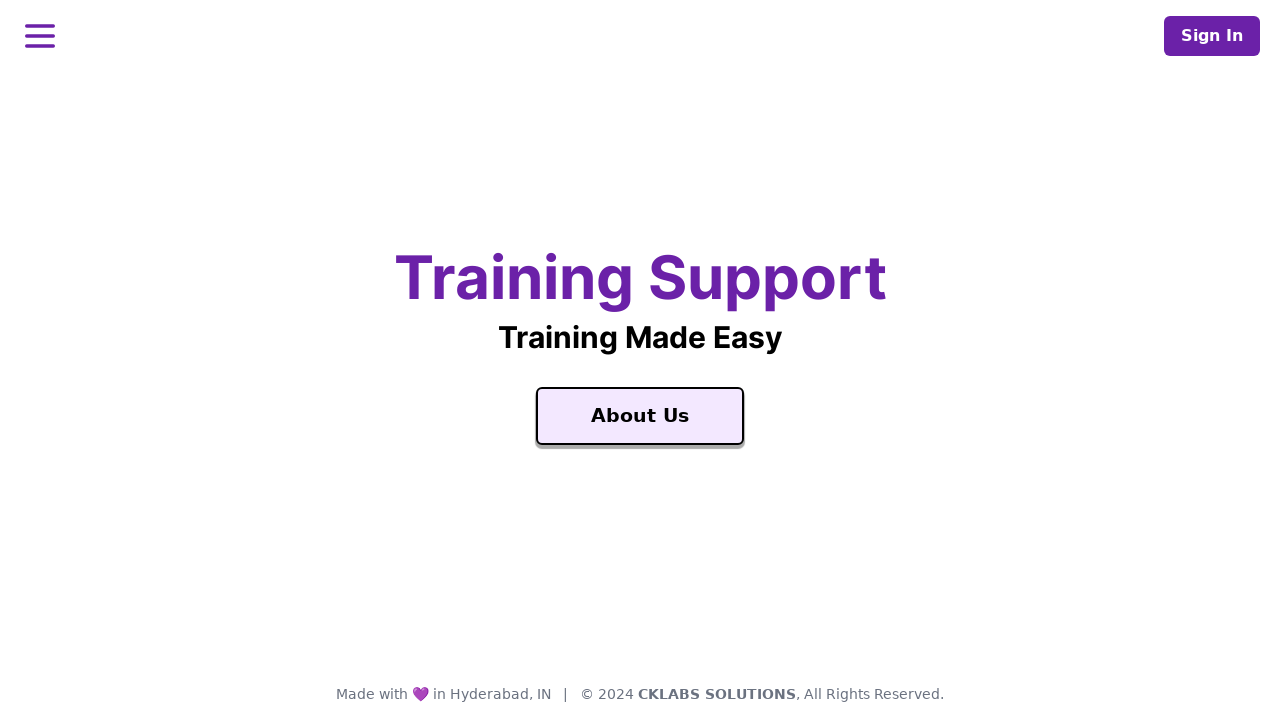

Clicked the 'About Us' link at (640, 416) on text=About Us
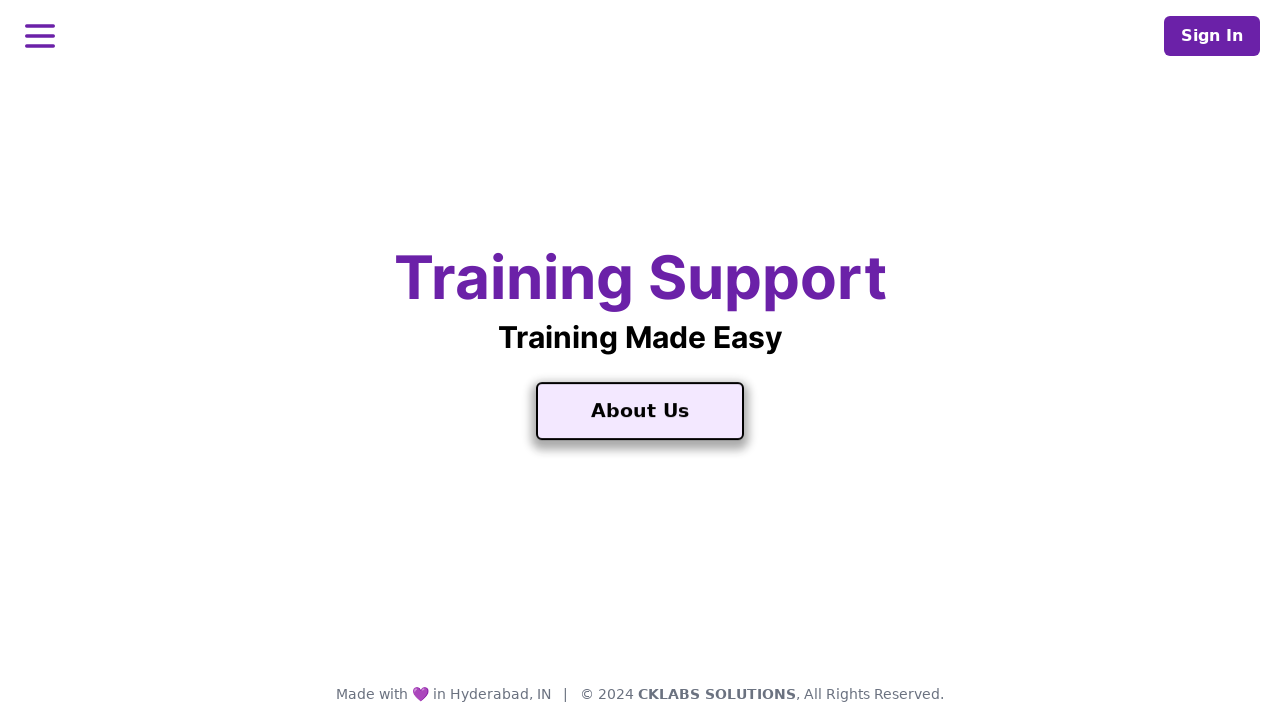

Page title changed to 'About Training Support'
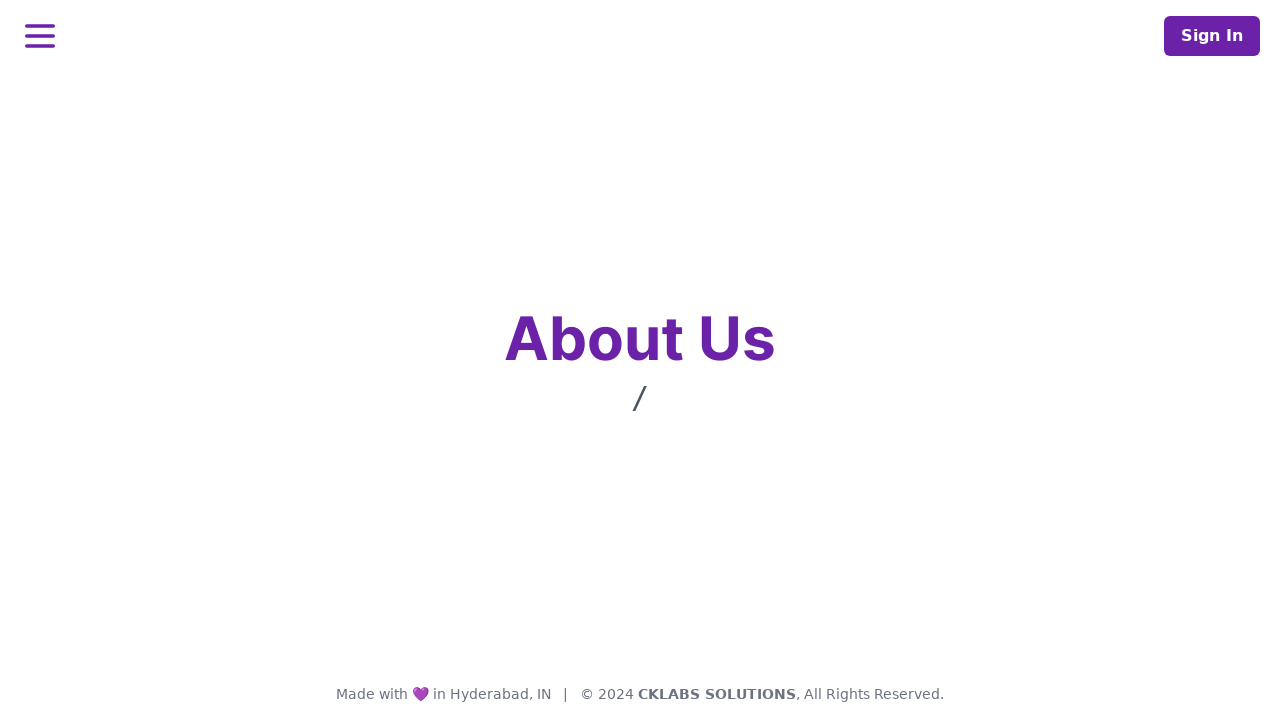

Verified page title is 'About Training Support'
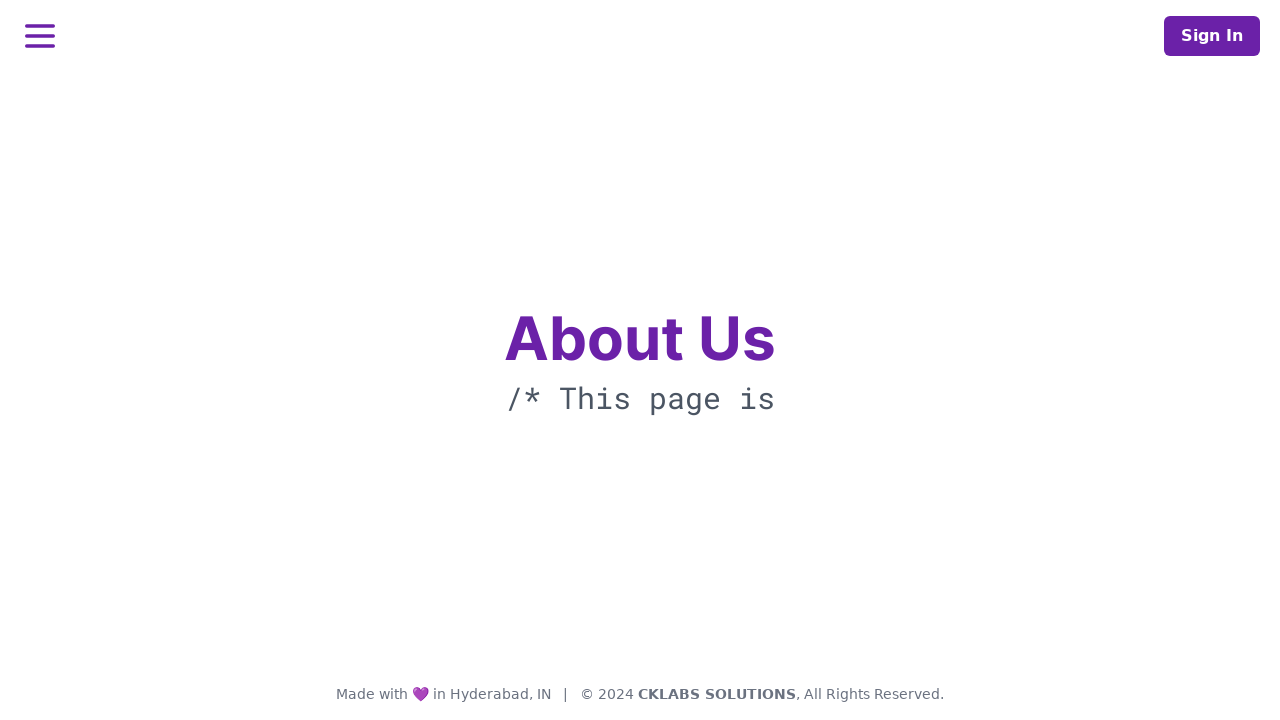

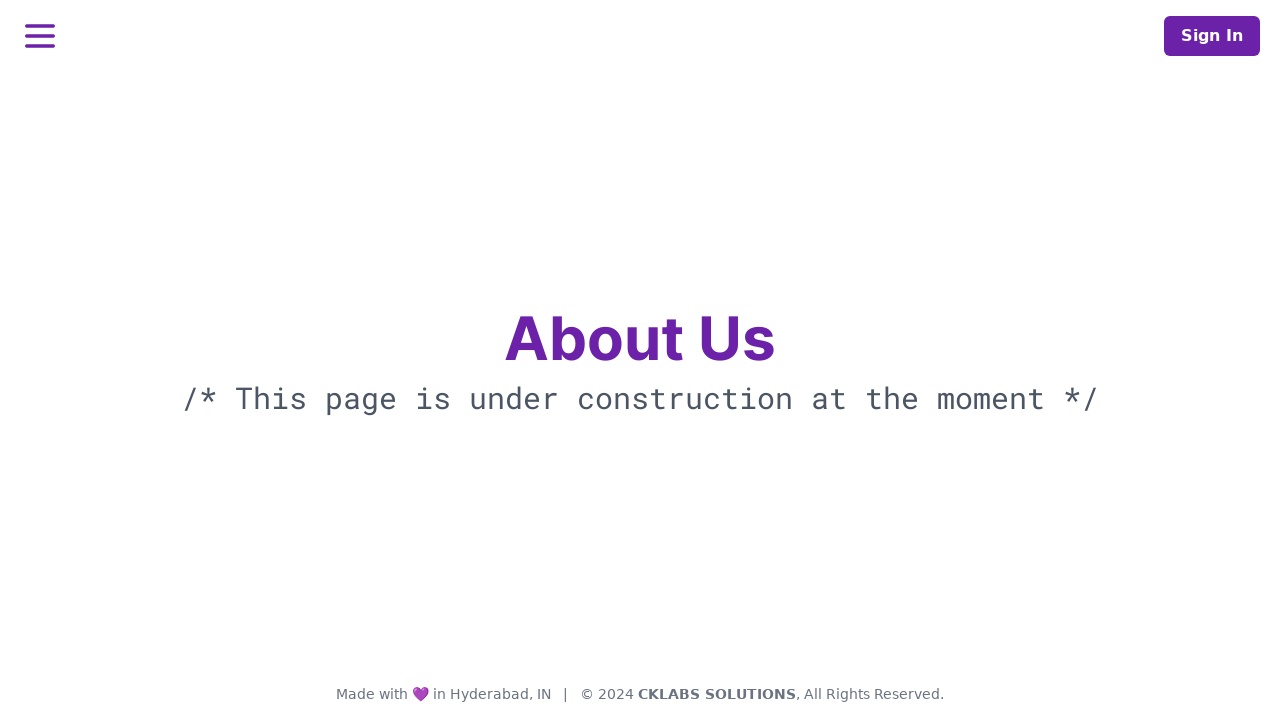